Tests window handling by clicking on the "OrangeHRM, Inc" link on the page which opens a new window, demonstrating how to handle multiple browser windows/tabs.

Starting URL: https://opensource-demo.orangehrmlive.com/web/index.php/auth/login

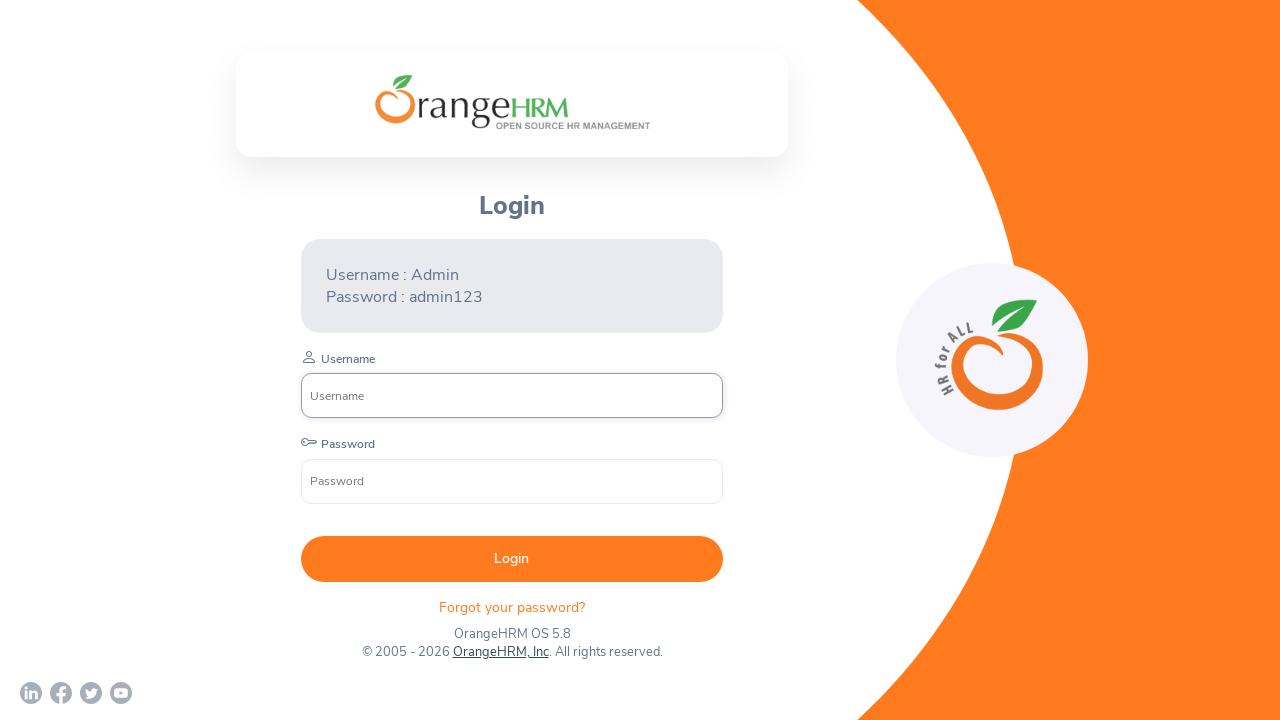

Waited for page to load (networkidle)
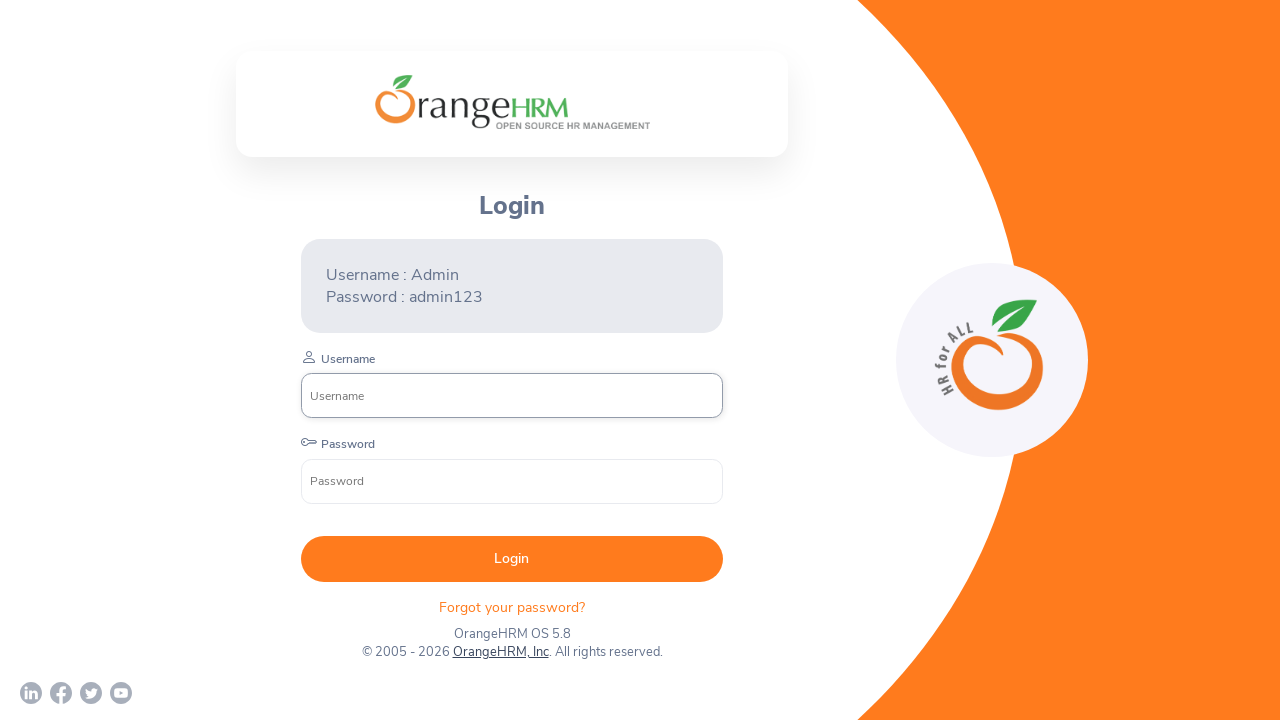

Stored parent page handle
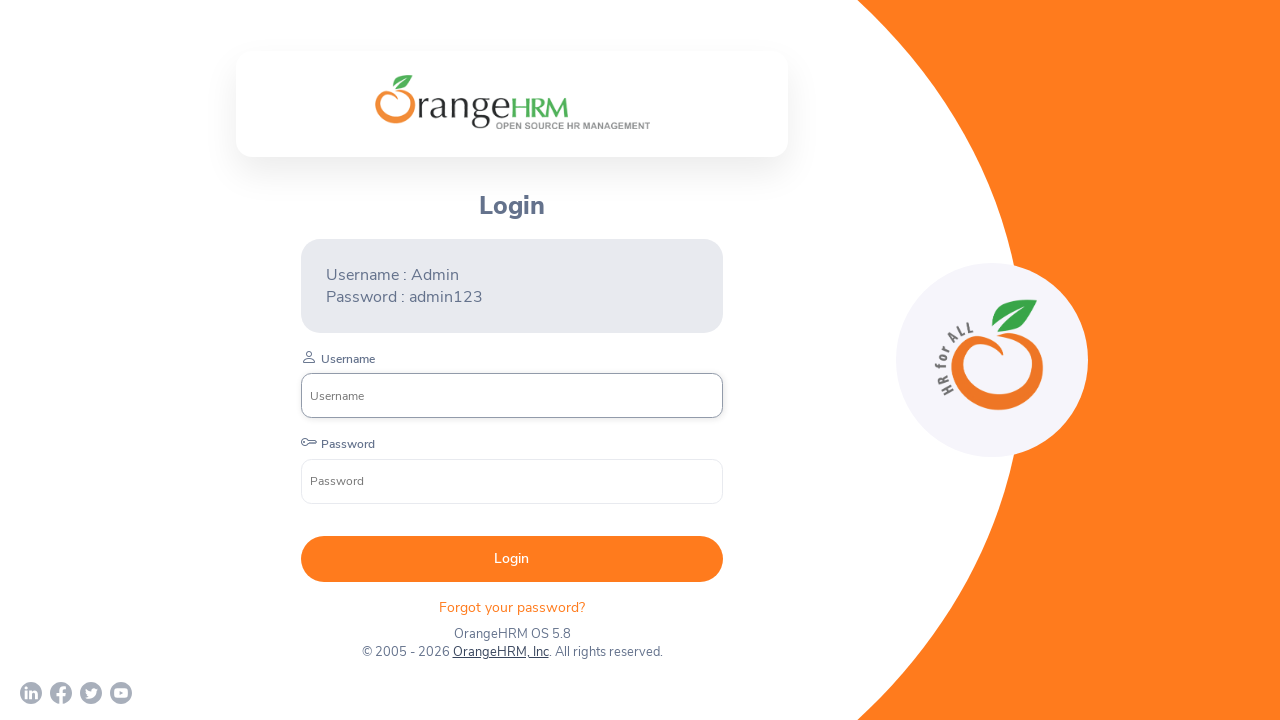

Clicked on 'OrangeHRM, Inc' link to open new window at (500, 652) on a:has-text('OrangeHRM, Inc')
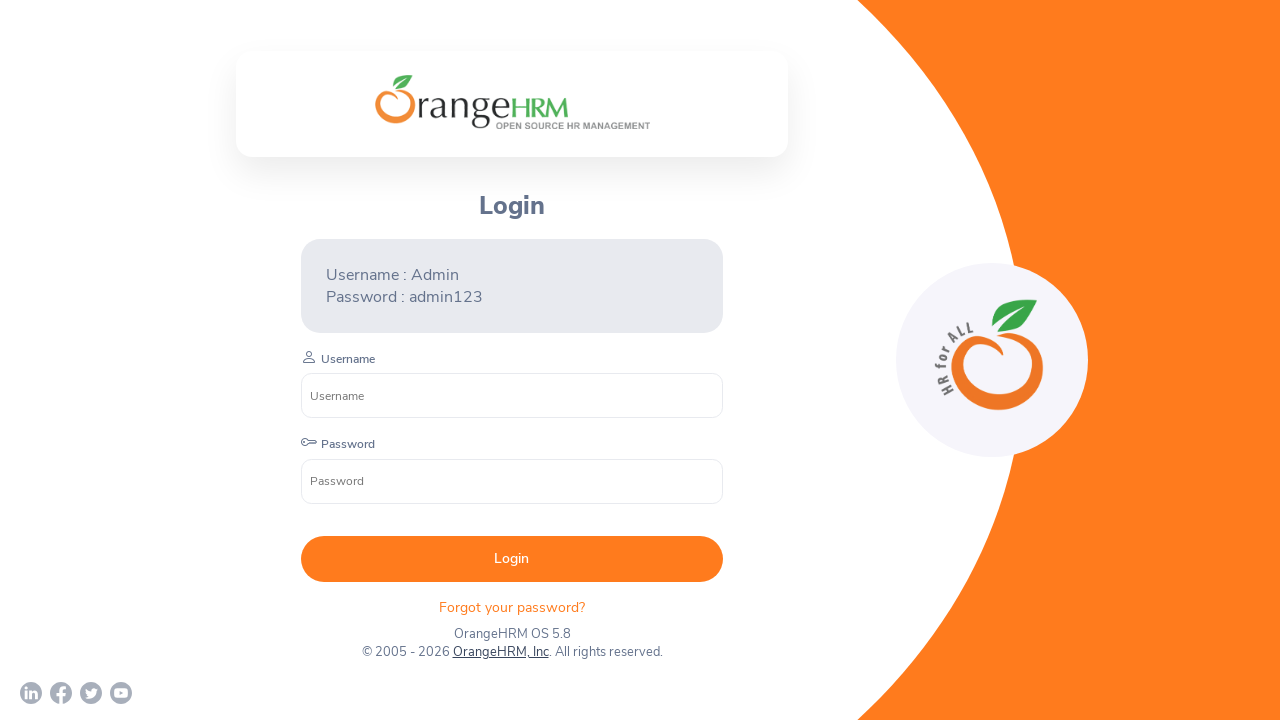

Captured new window/page handle
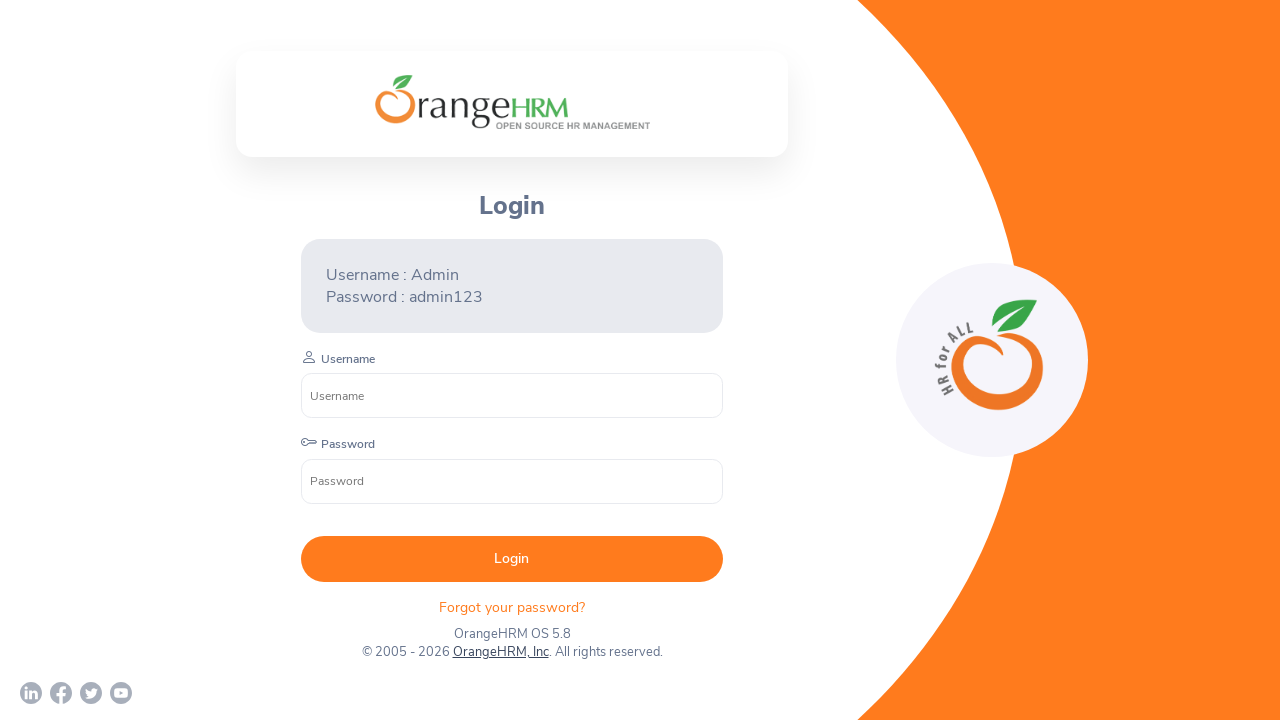

Waited for new window to load
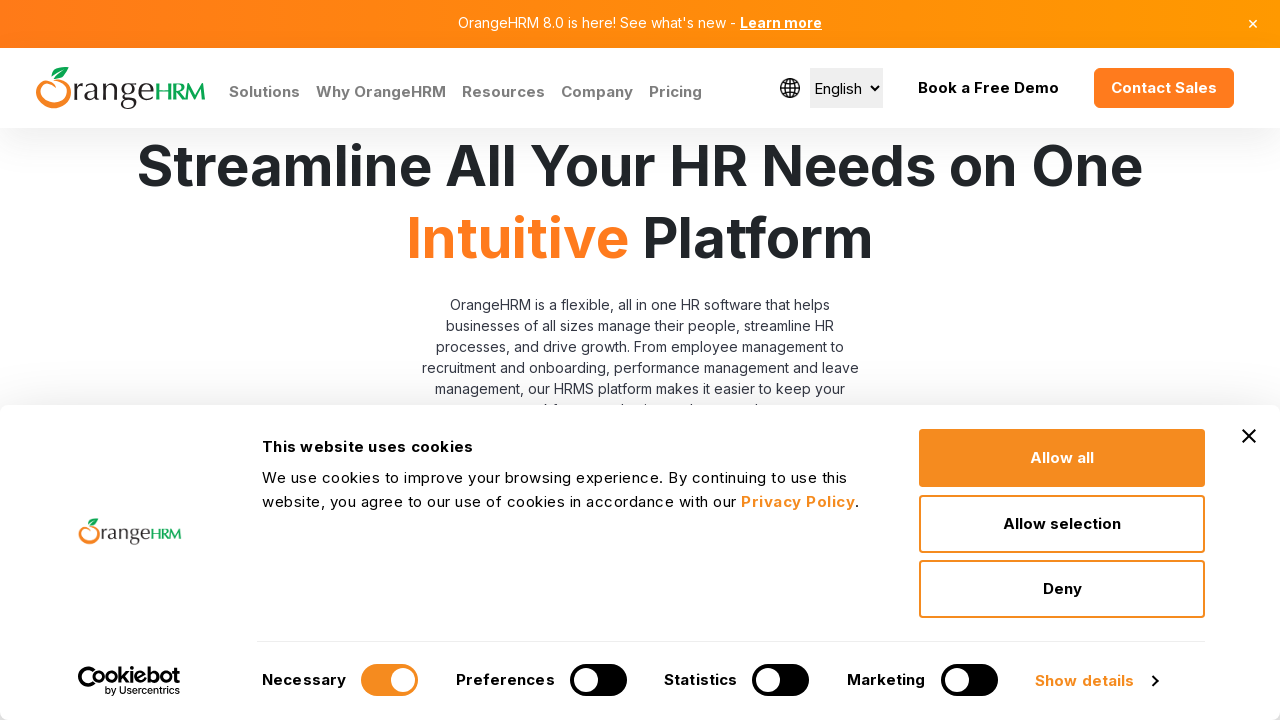

Closed the new window
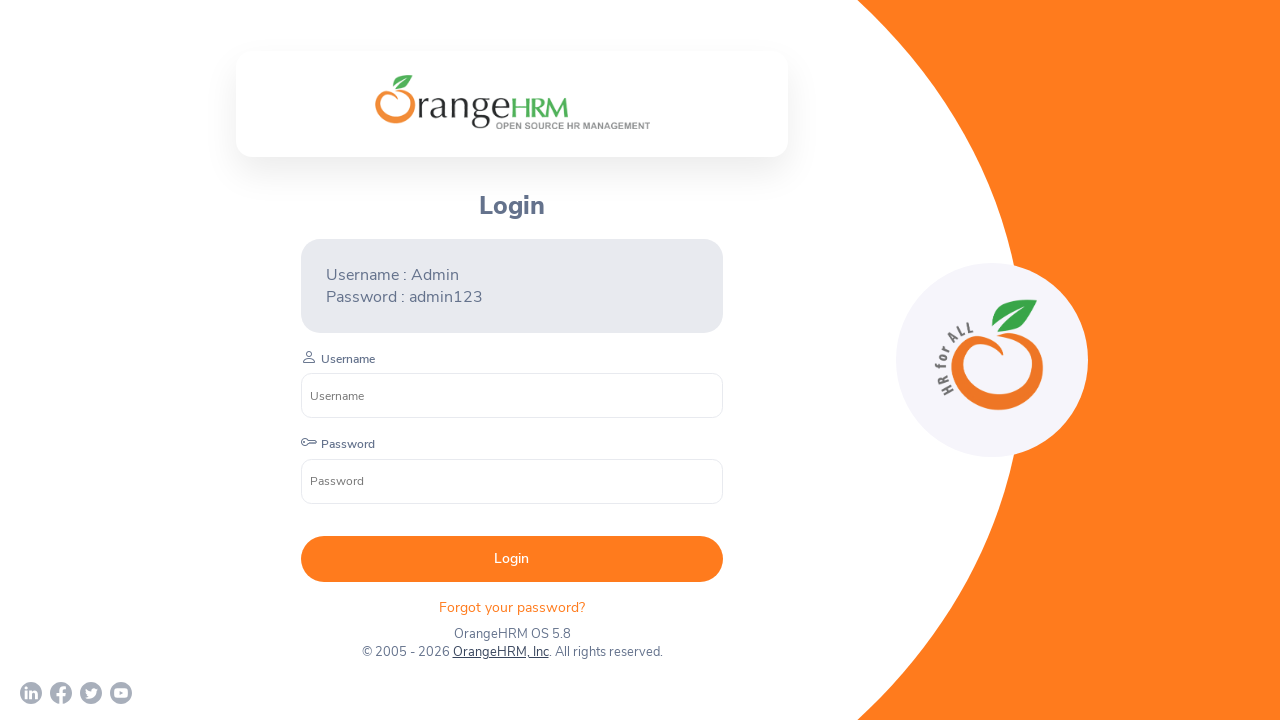

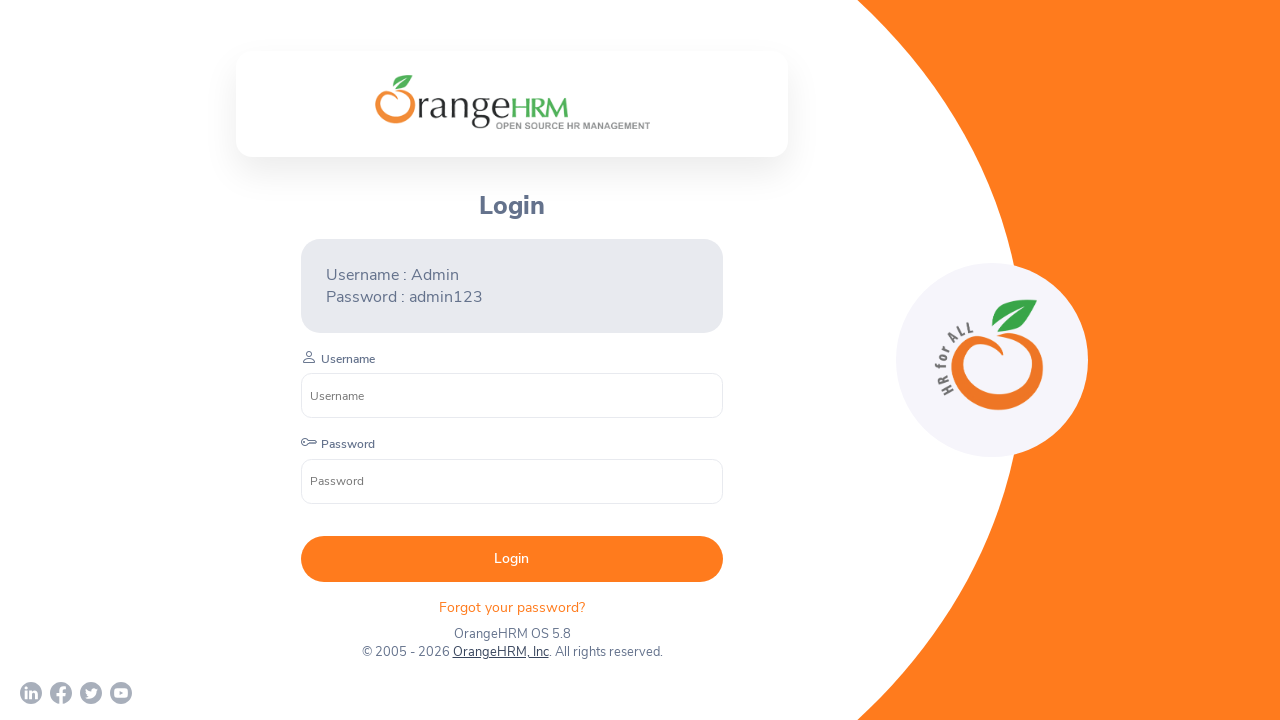